Tests jQuery UI draggable functionality by dragging an element to a new position within an iframe

Starting URL: https://jqueryui.com/draggable

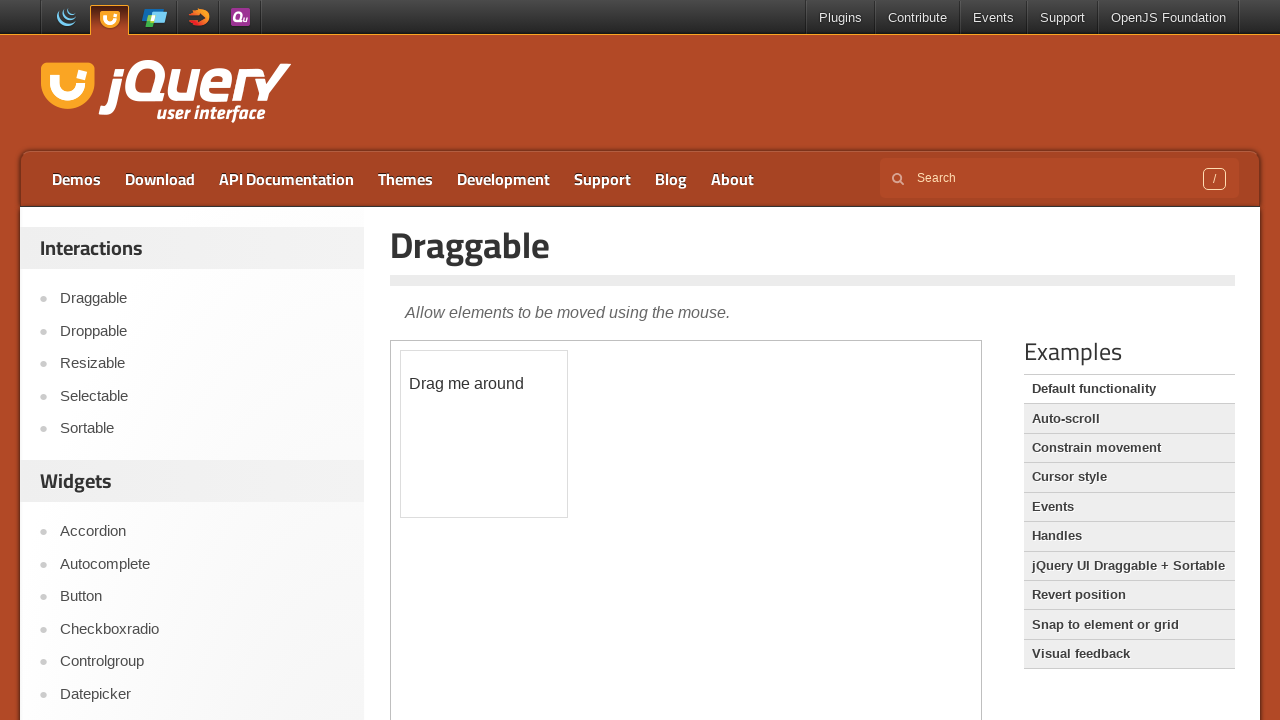

Located the first iframe containing the draggable demo
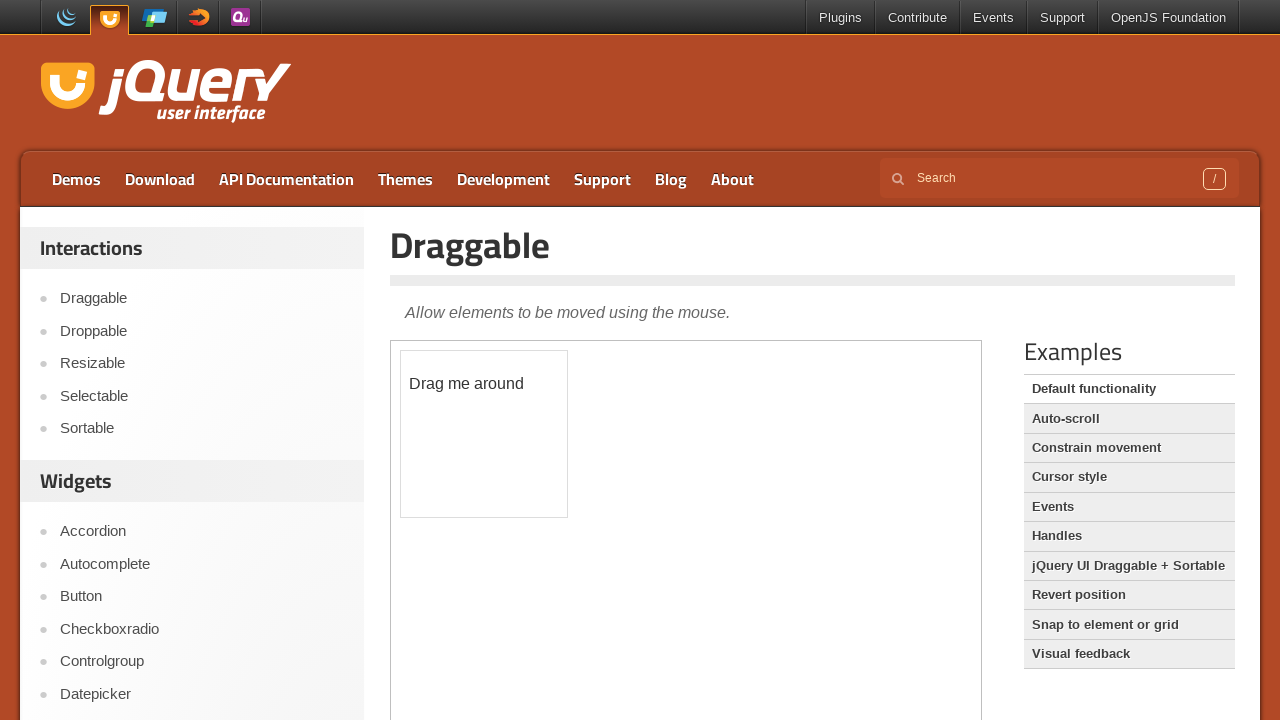

Located the draggable element within the iframe
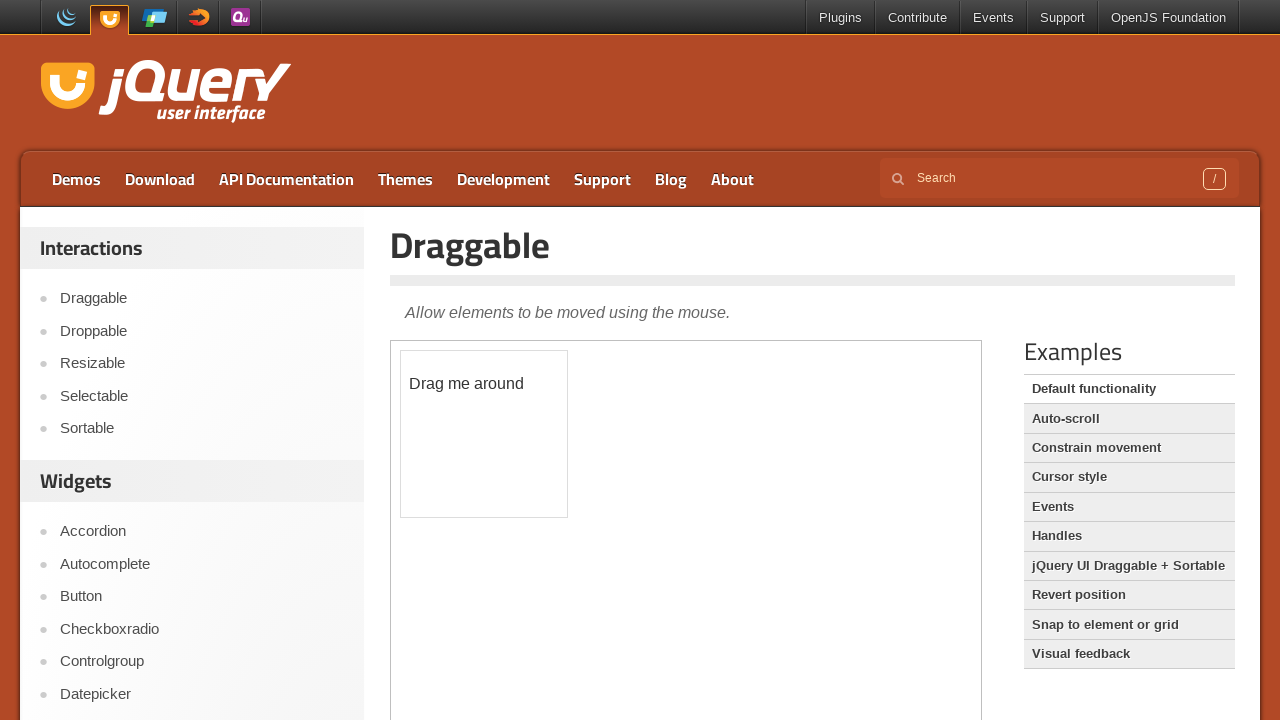

Dragged the element 100 pixels horizontally and 50 pixels vertically to new position at (501, 401)
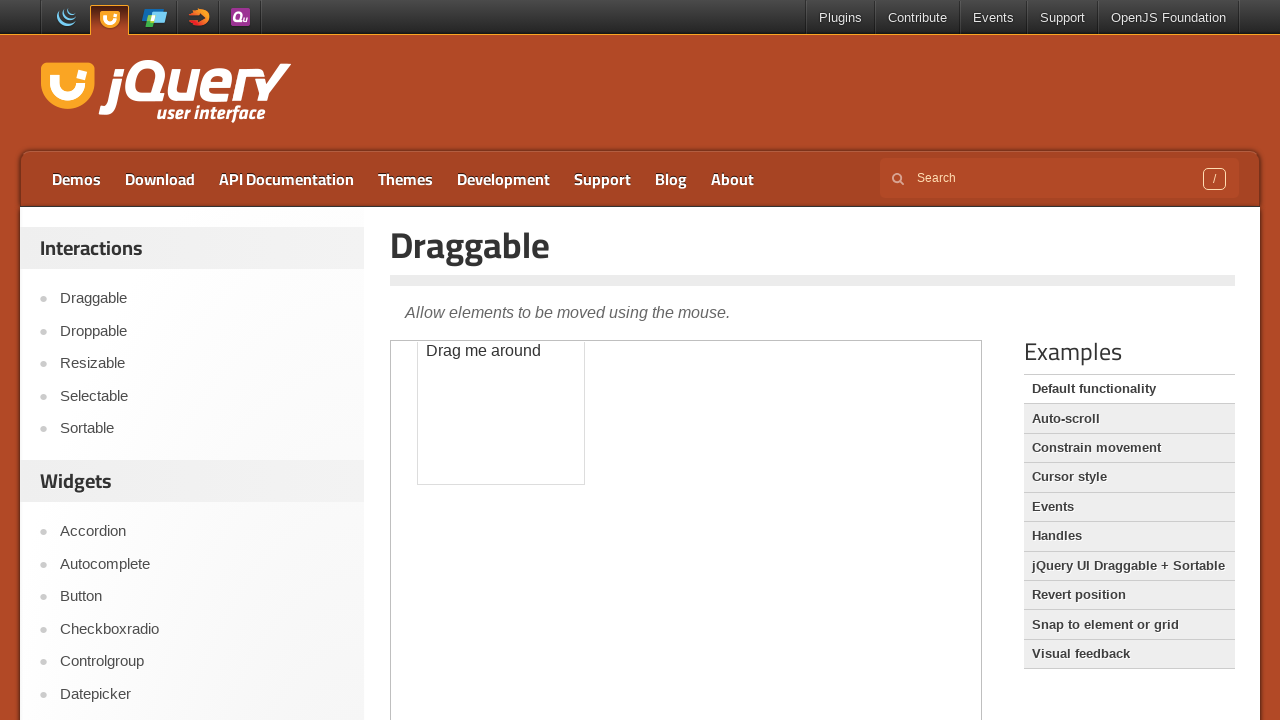

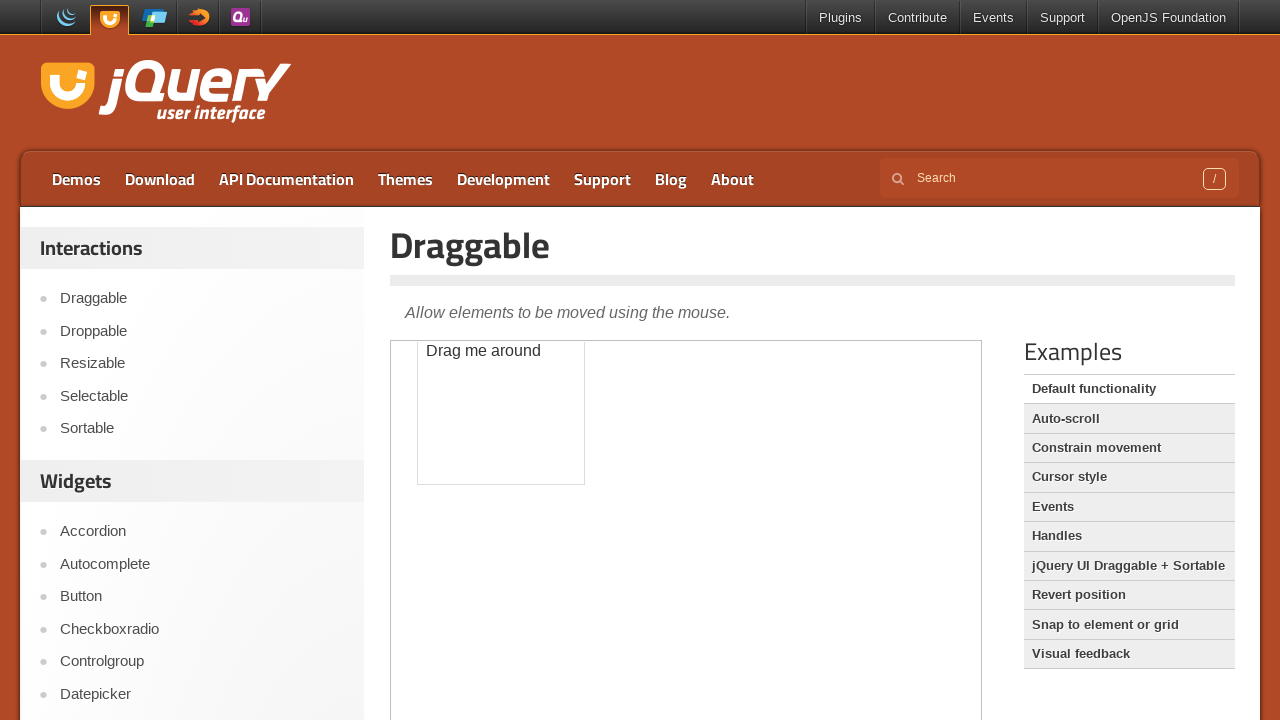